Verifies the brand logo element displays the text "GREENKART"

Starting URL: https://rahulshettyacademy.com/seleniumPractise/#/

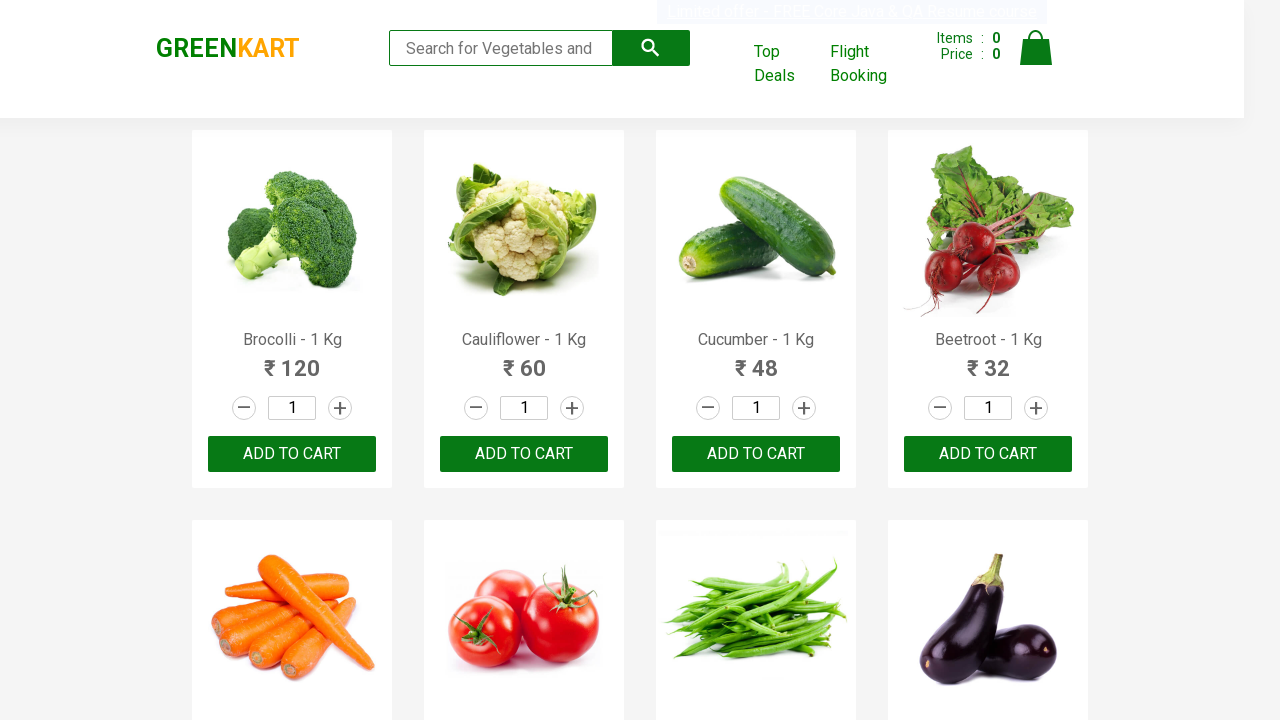

Located brand logo element with class 'brand'
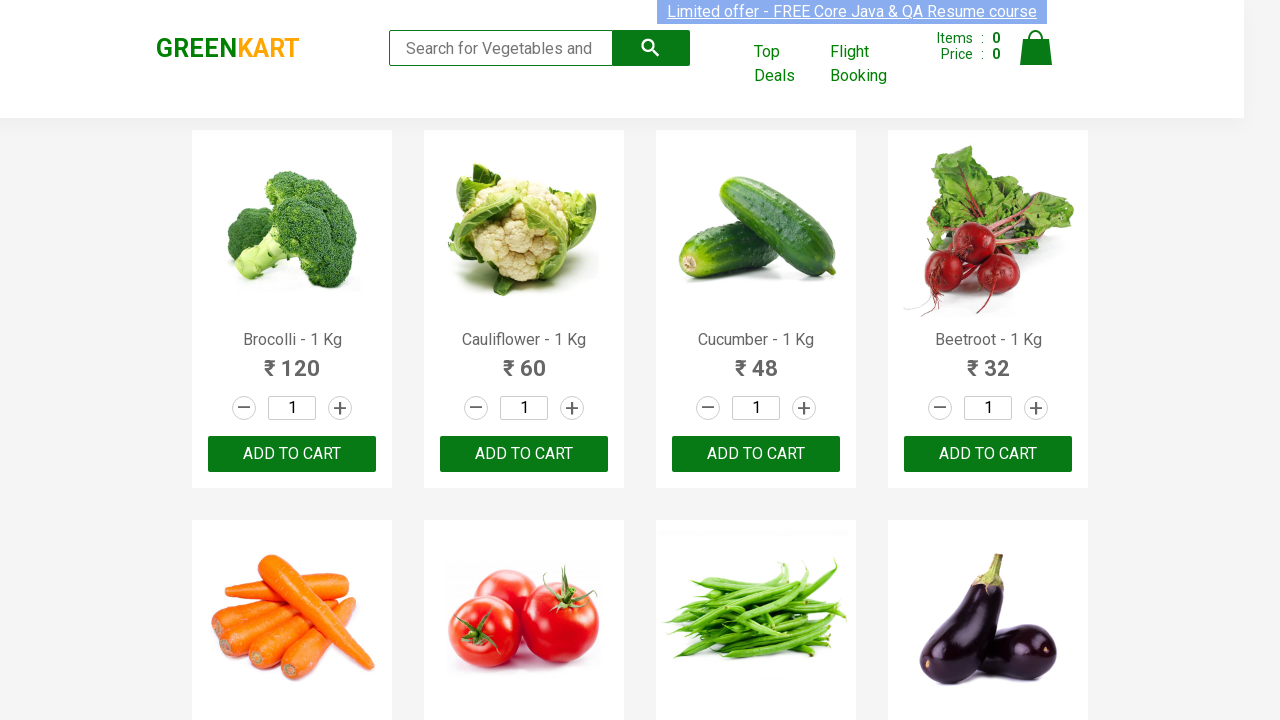

Verified brand logo displays text 'GREENKART'
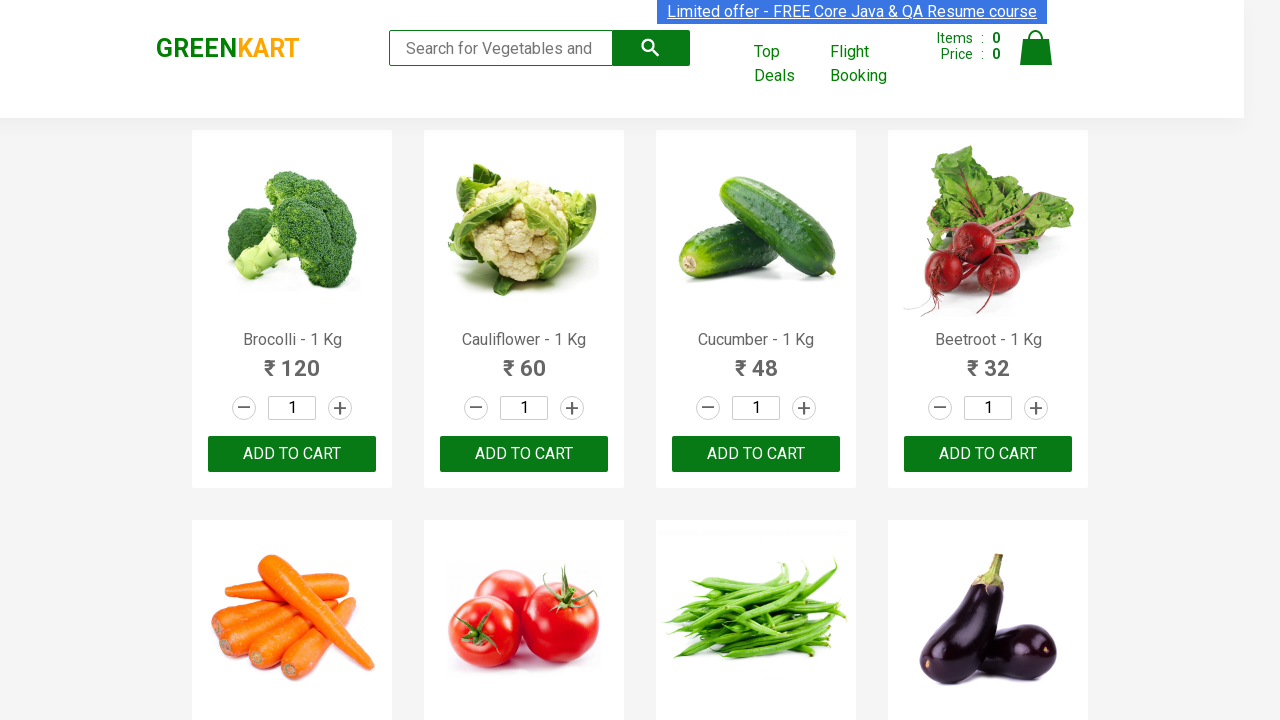

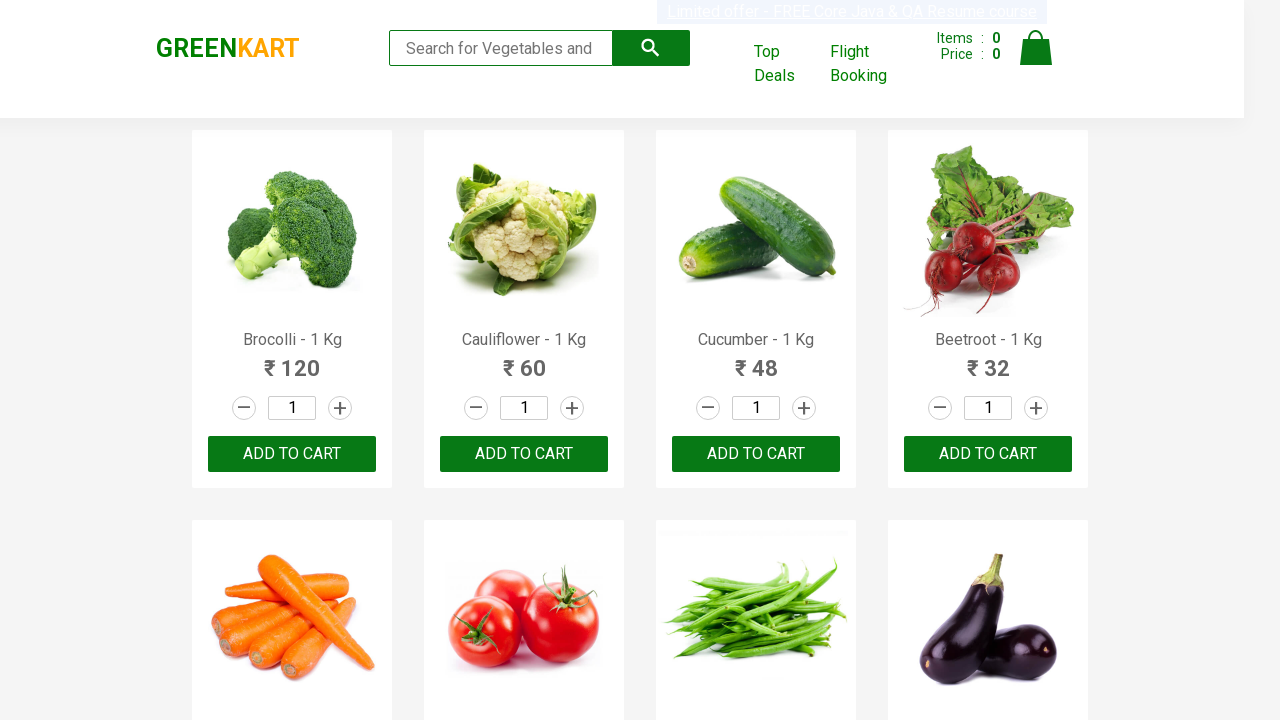